Tests filtering to display only active (non-completed) items using the Active link

Starting URL: https://demo.playwright.dev/todomvc

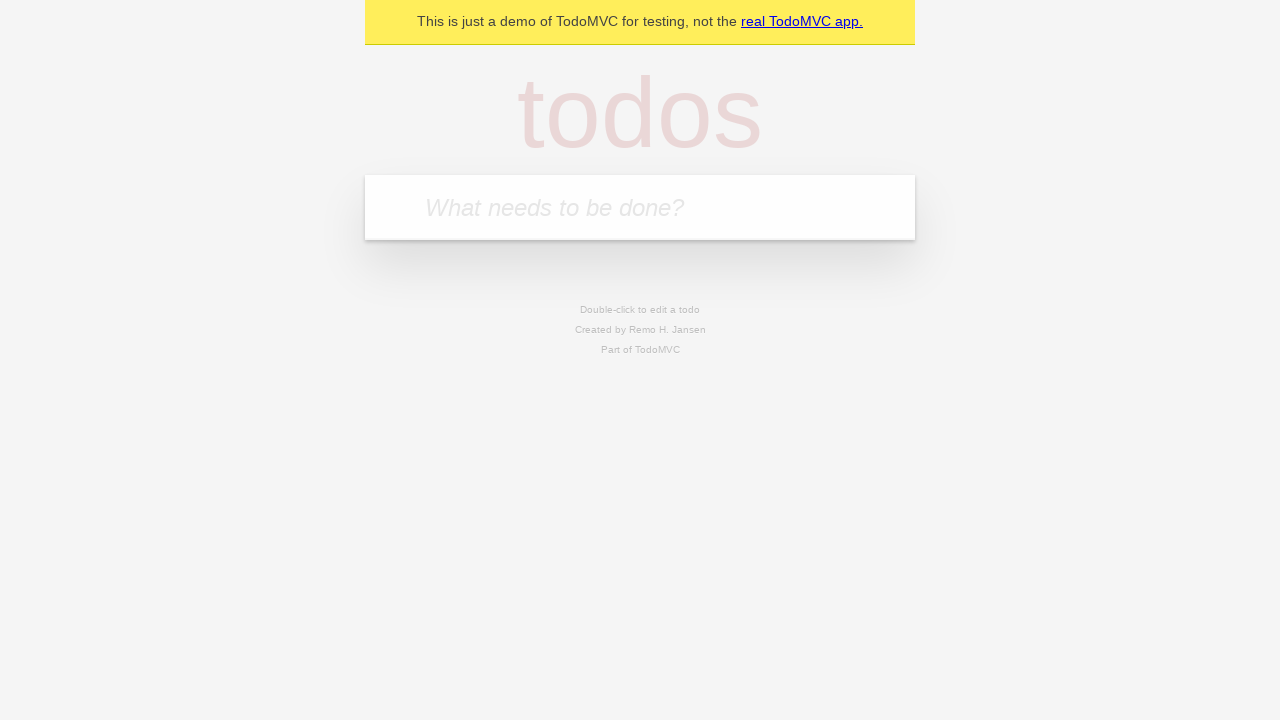

Filled todo input field with 'buy some cheese' on internal:attr=[placeholder="What needs to be done?"i]
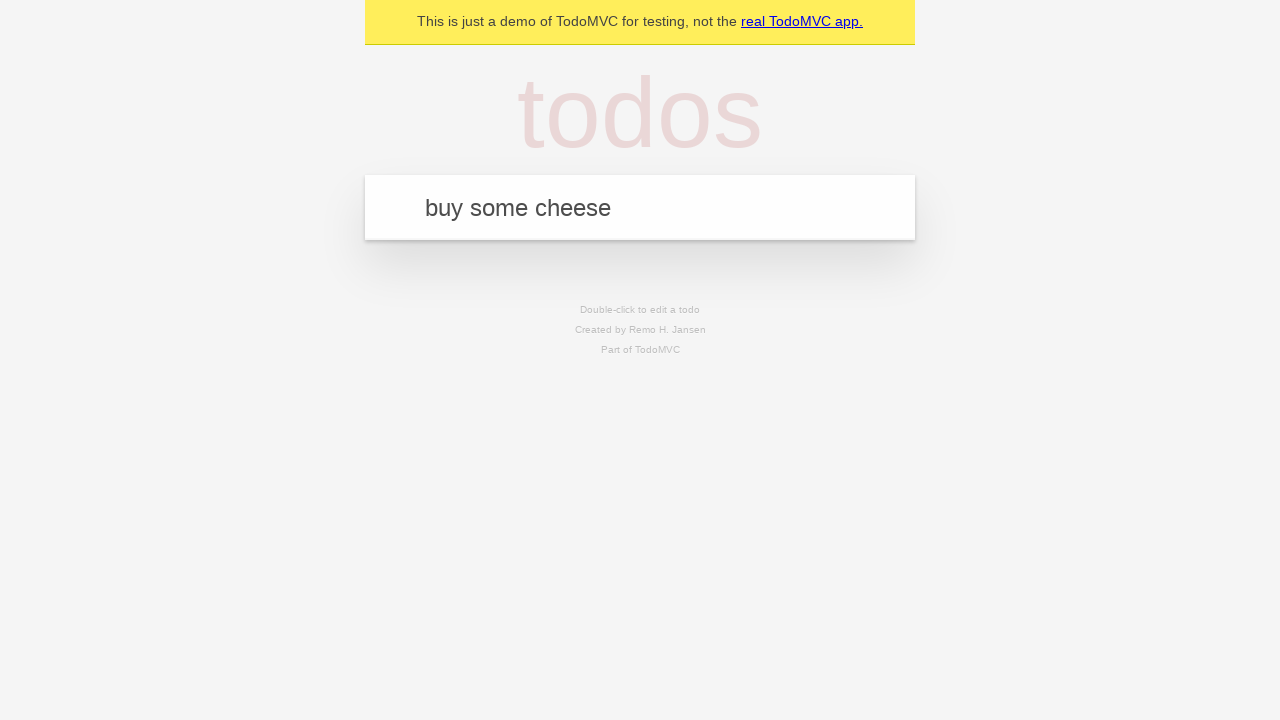

Pressed Enter to create todo 'buy some cheese' on internal:attr=[placeholder="What needs to be done?"i]
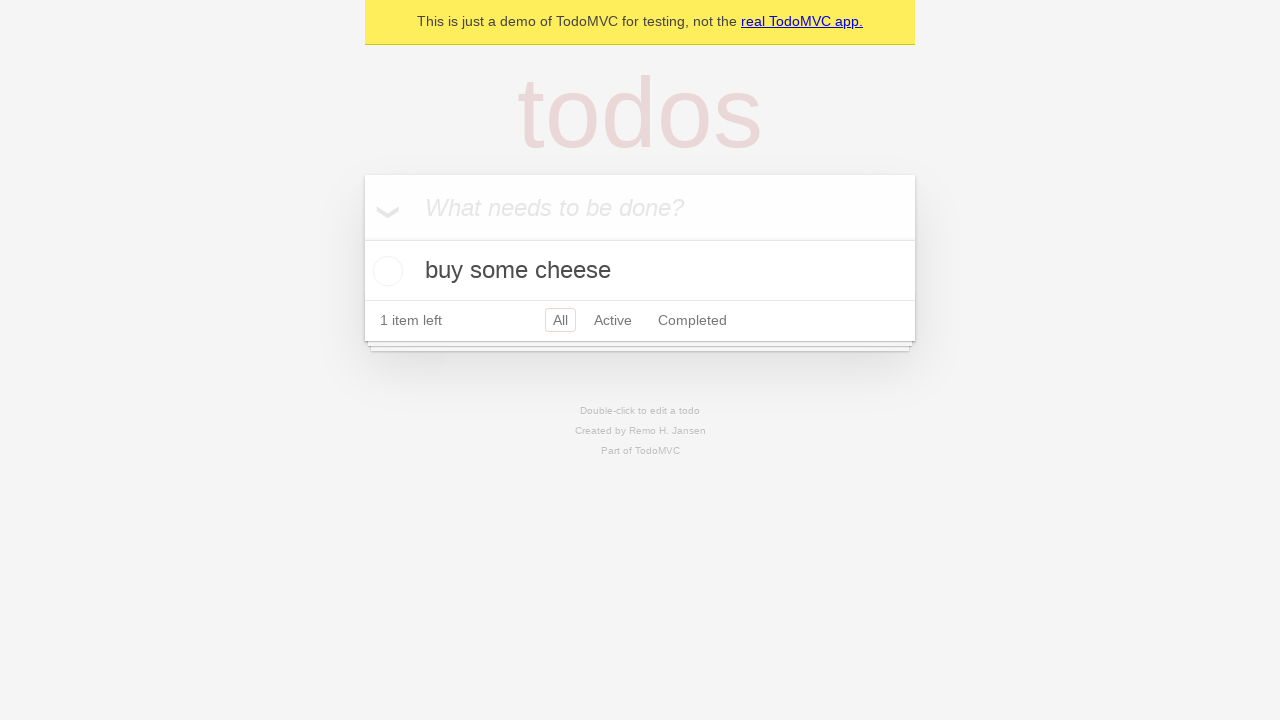

Filled todo input field with 'feed the cat' on internal:attr=[placeholder="What needs to be done?"i]
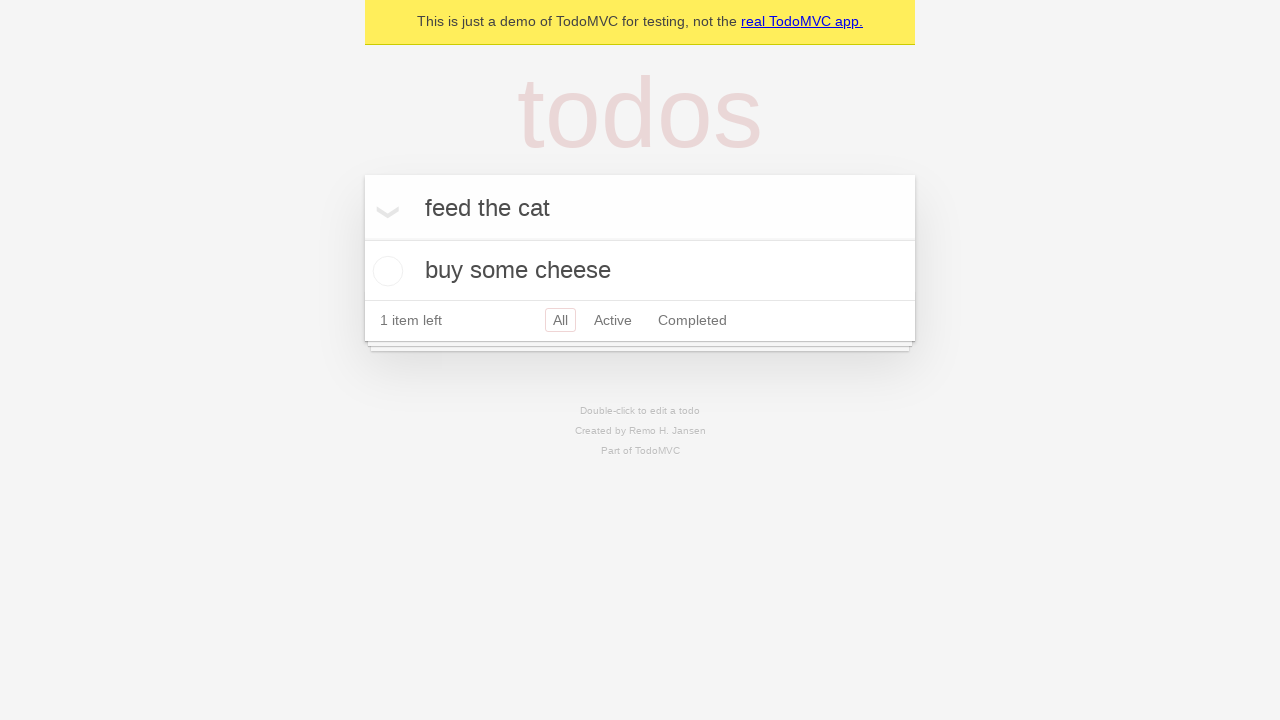

Pressed Enter to create todo 'feed the cat' on internal:attr=[placeholder="What needs to be done?"i]
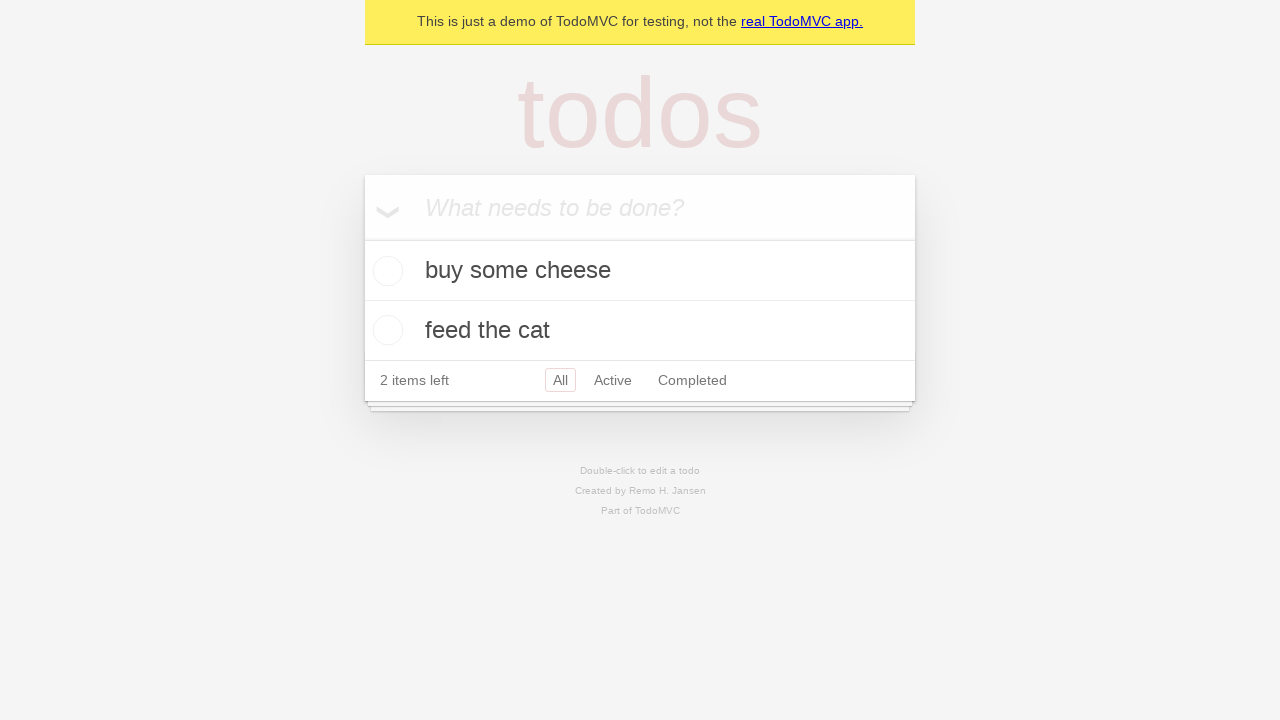

Filled todo input field with 'book a doctors appointment' on internal:attr=[placeholder="What needs to be done?"i]
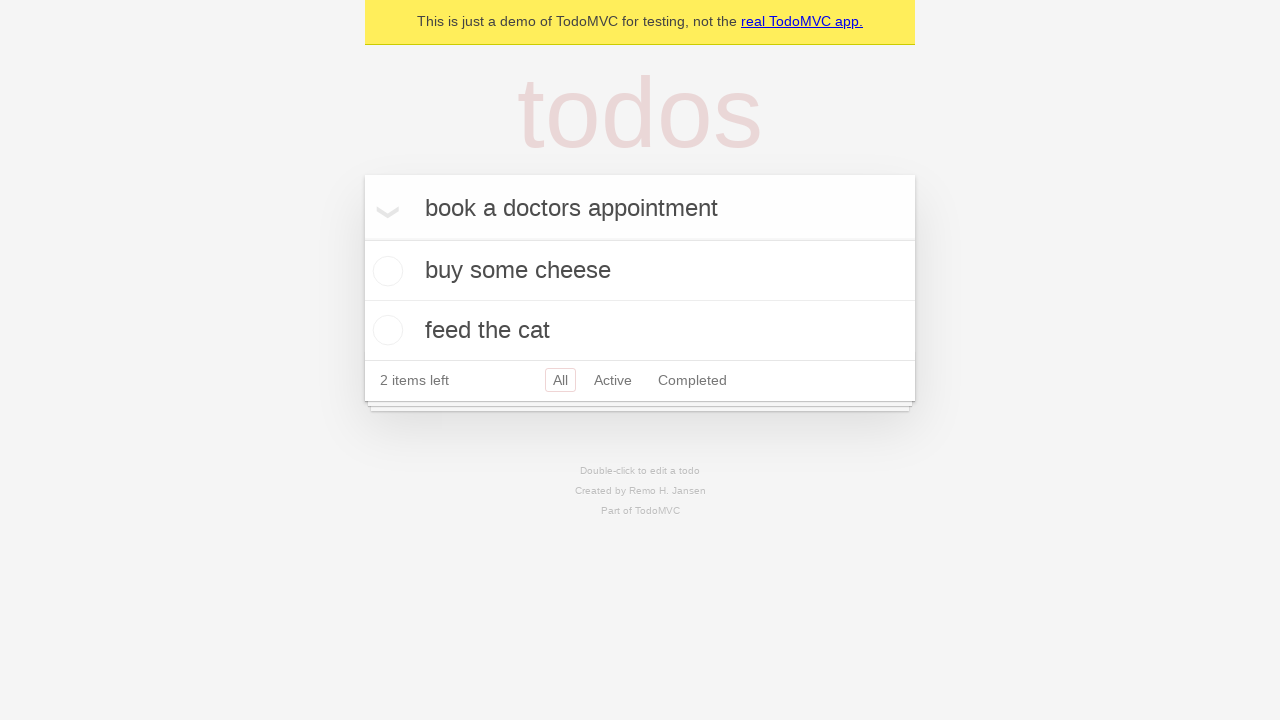

Pressed Enter to create todo 'book a doctors appointment' on internal:attr=[placeholder="What needs to be done?"i]
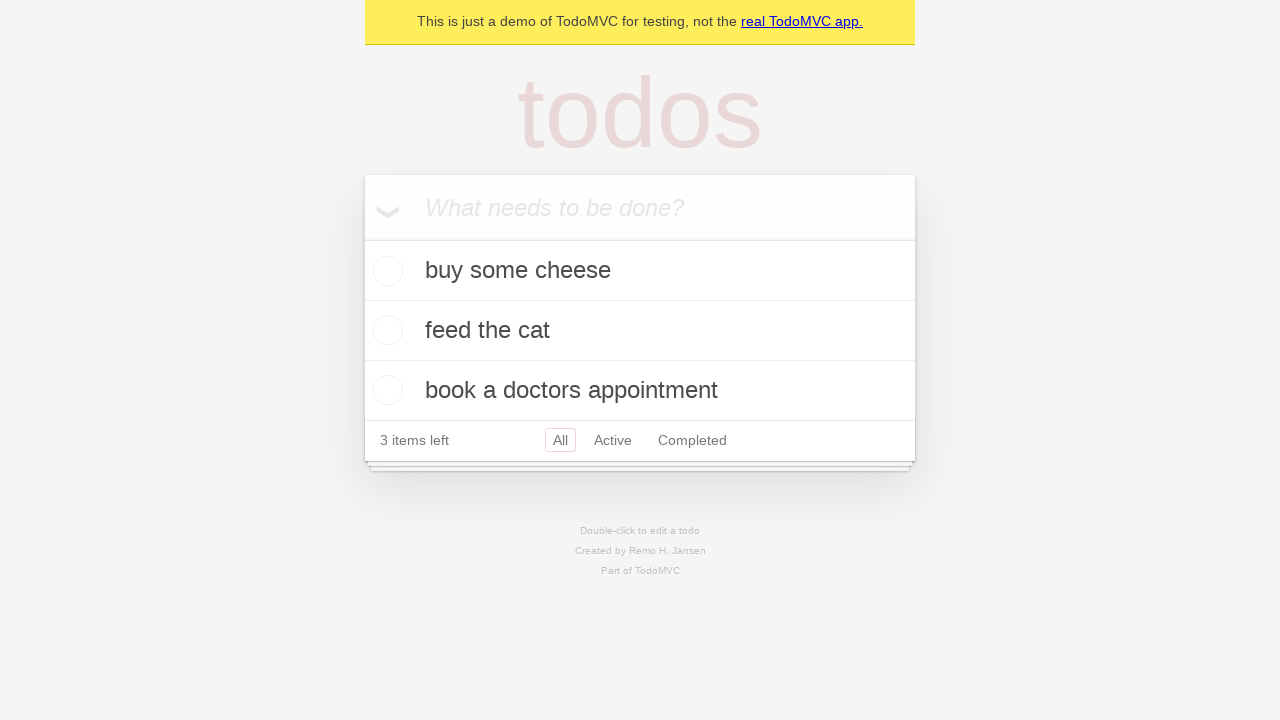

Waited for all 3 todos to be created
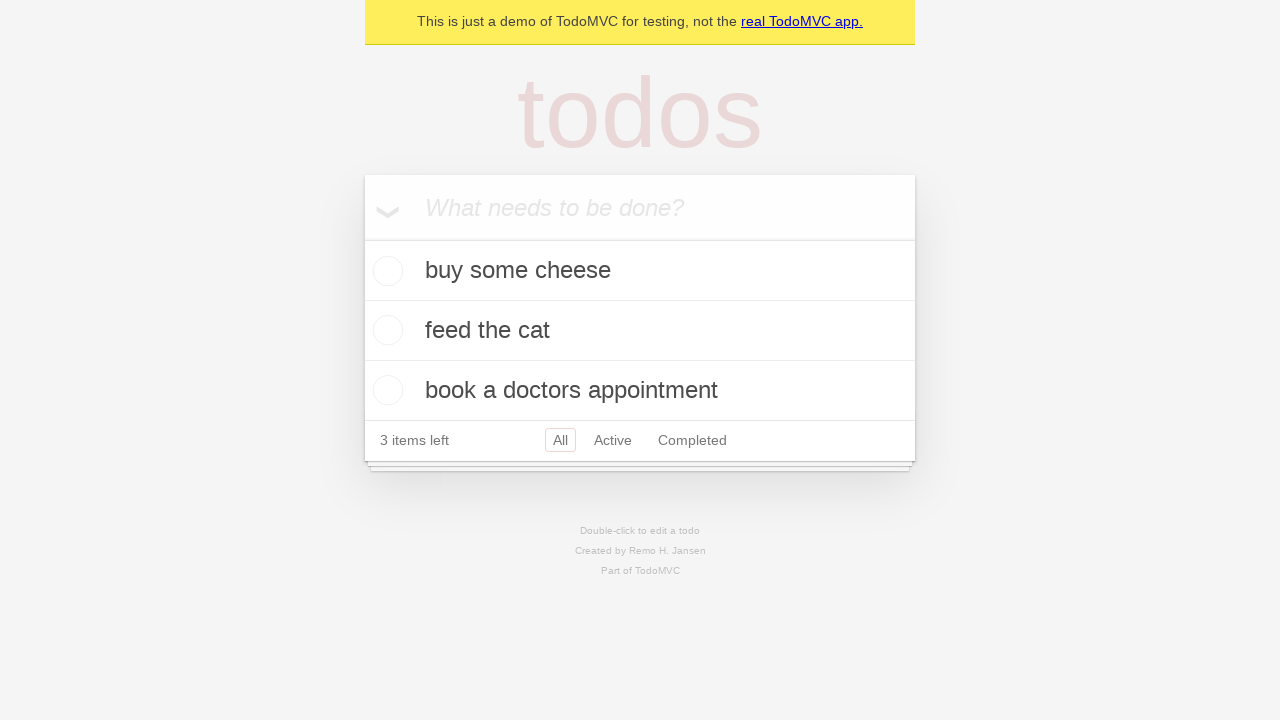

Checked the second todo item as completed at (385, 330) on internal:testid=[data-testid="todo-item"s] >> nth=1 >> internal:role=checkbox
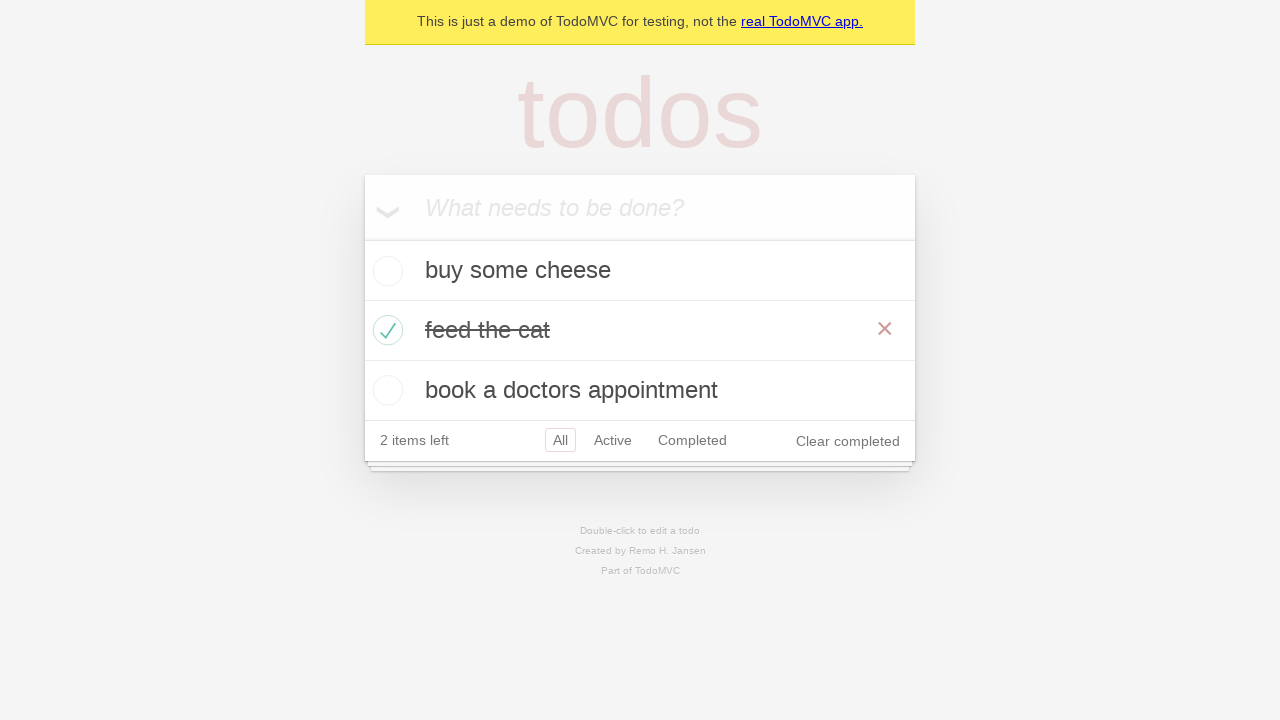

Clicked the Active link to filter and display only active items at (613, 440) on internal:role=link[name="Active"i]
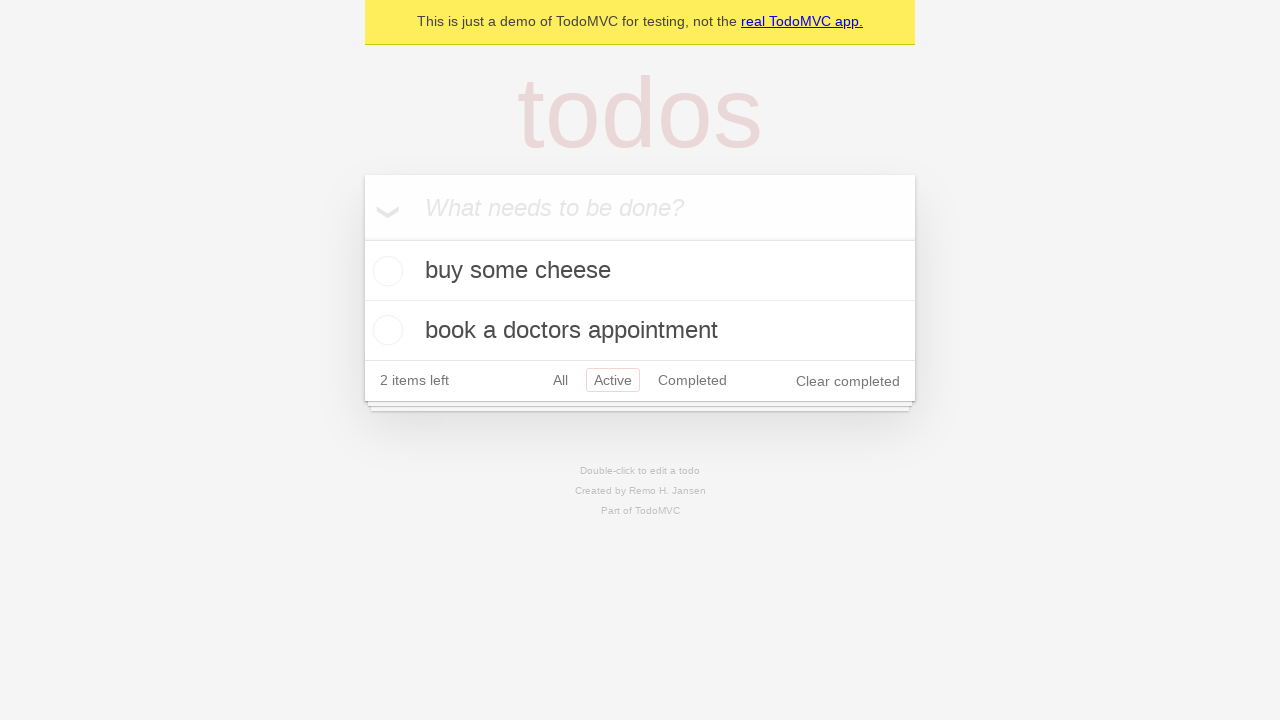

Waited for filtered view to show only 2 active items
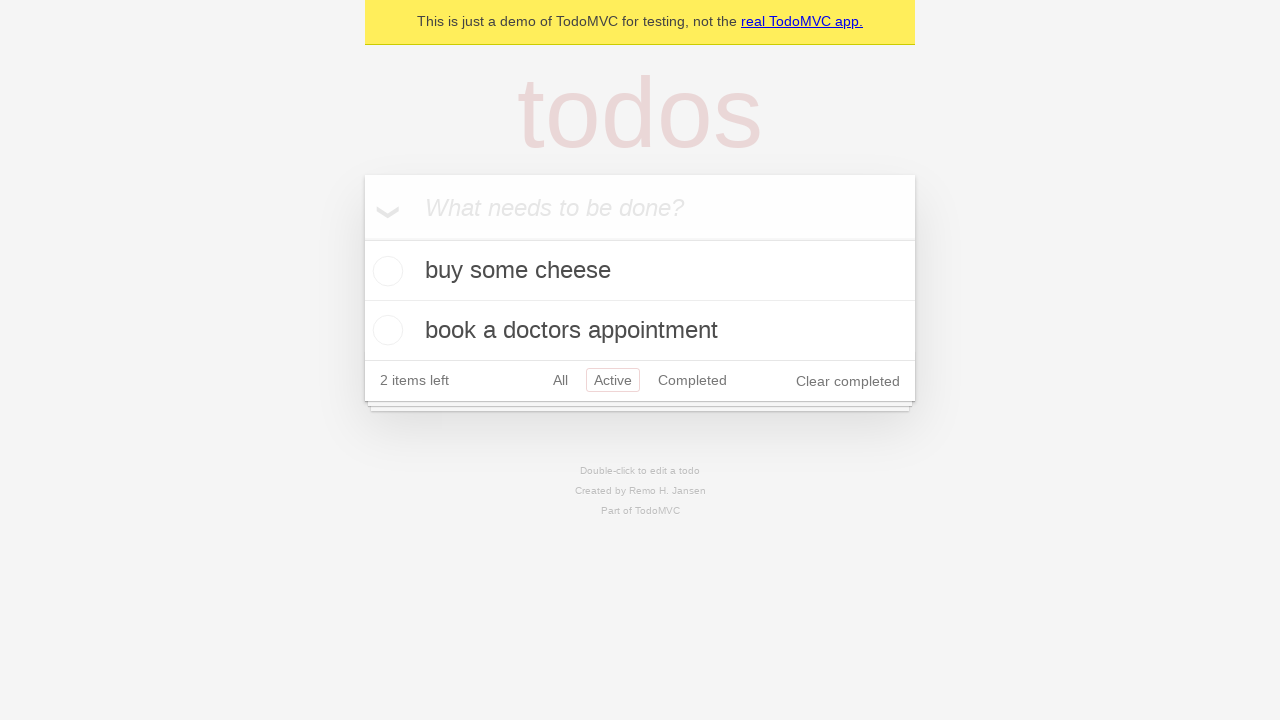

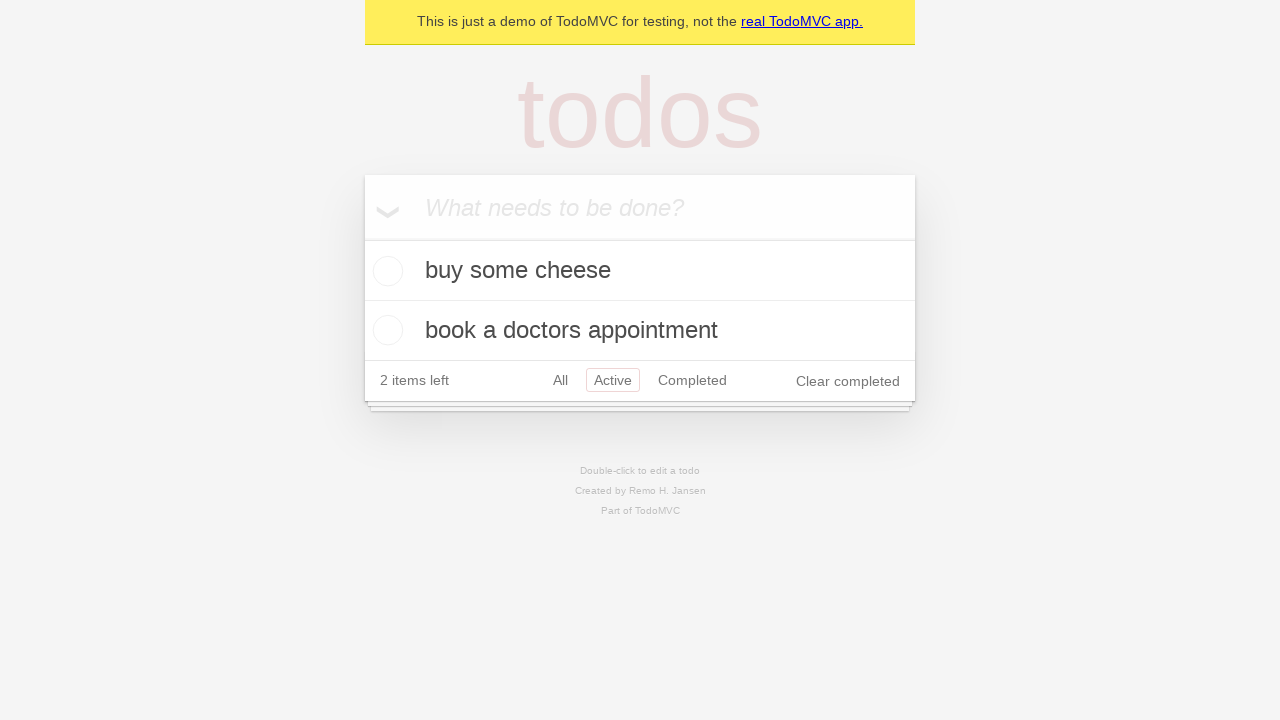